Navigates to a CSDN blog page and verifies that article links are present on the page

Starting URL: https://blog.csdn.net/lzw_java?type=blog

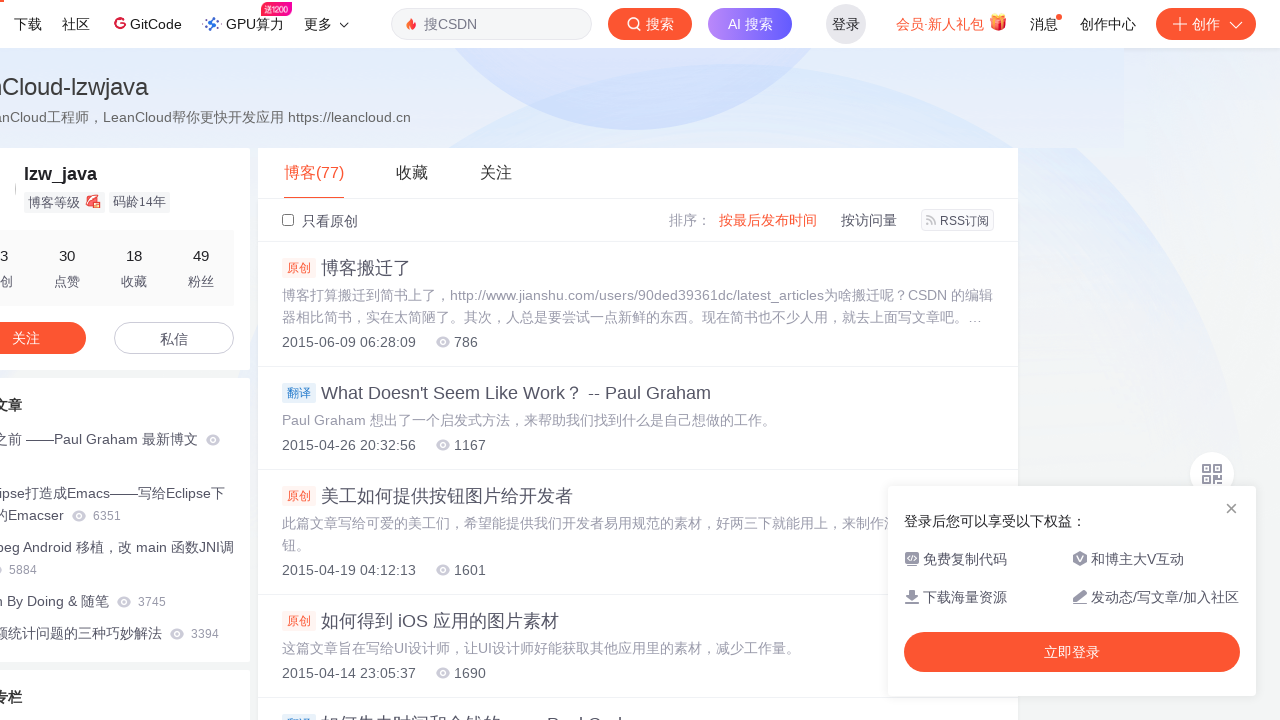

Navigated to CSDN blog page for lzw_java
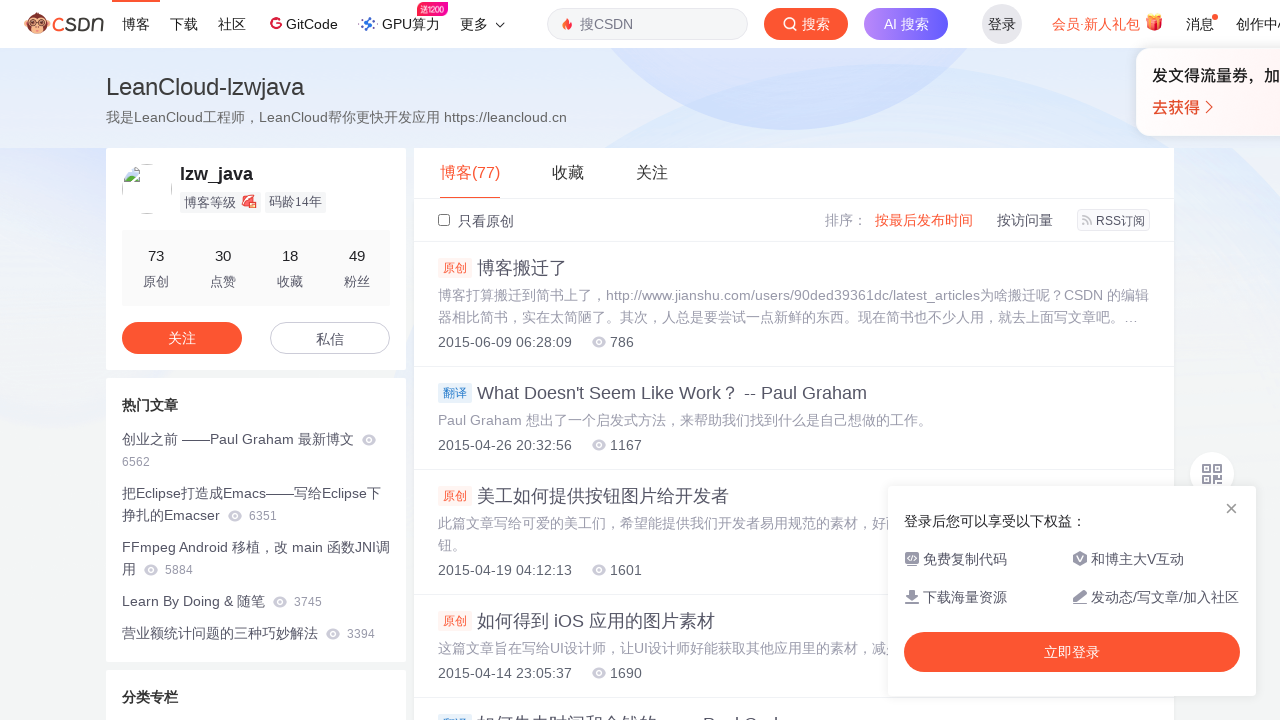

Link elements loaded on the page
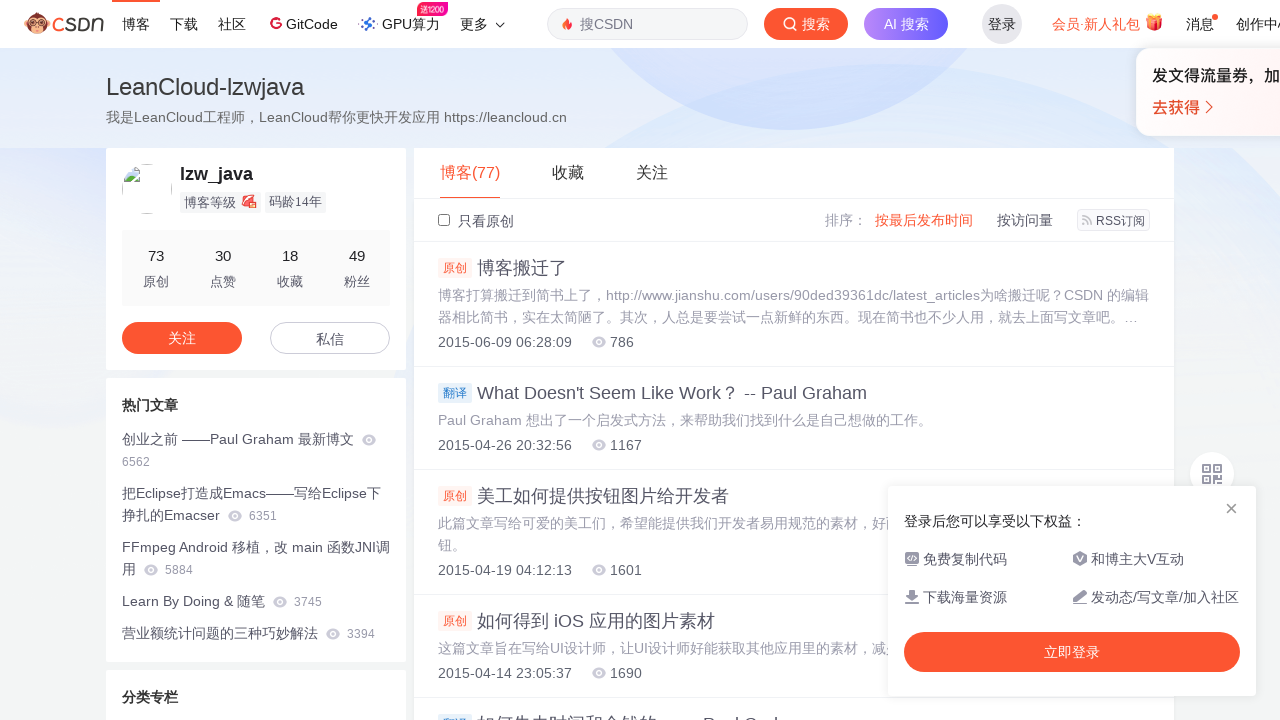

Article links with CSDN blog URLs are present on the page
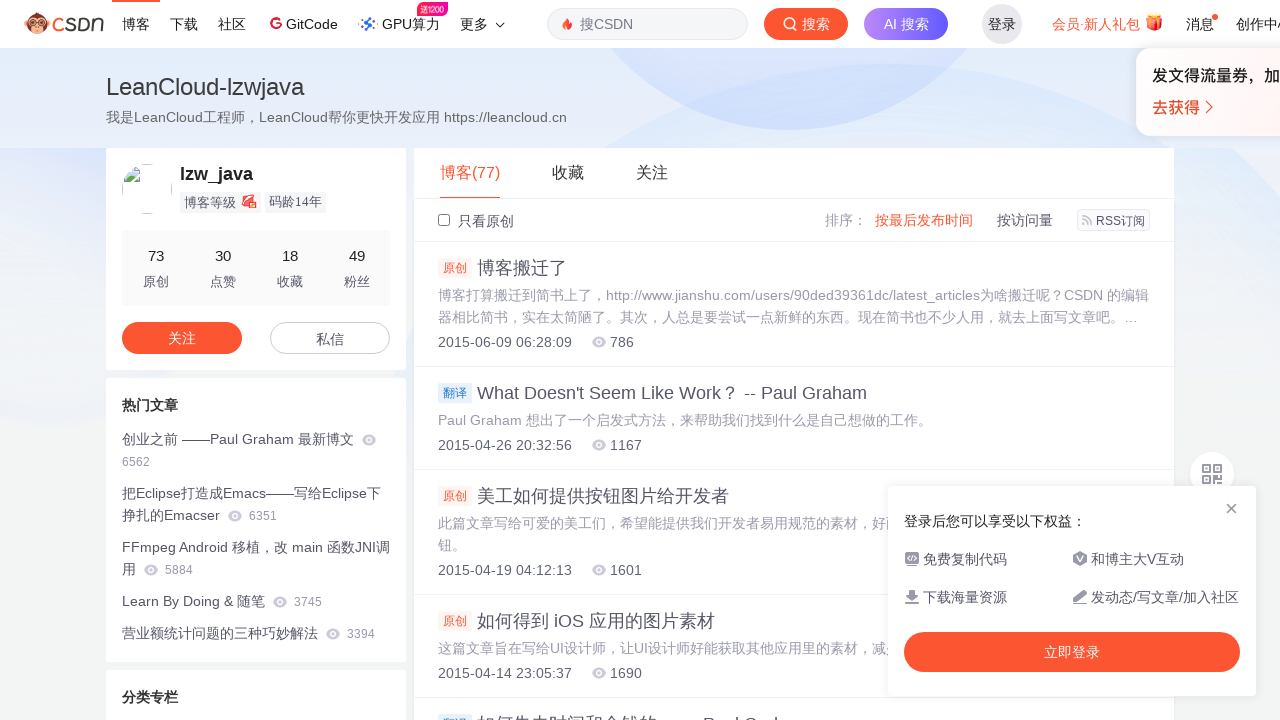

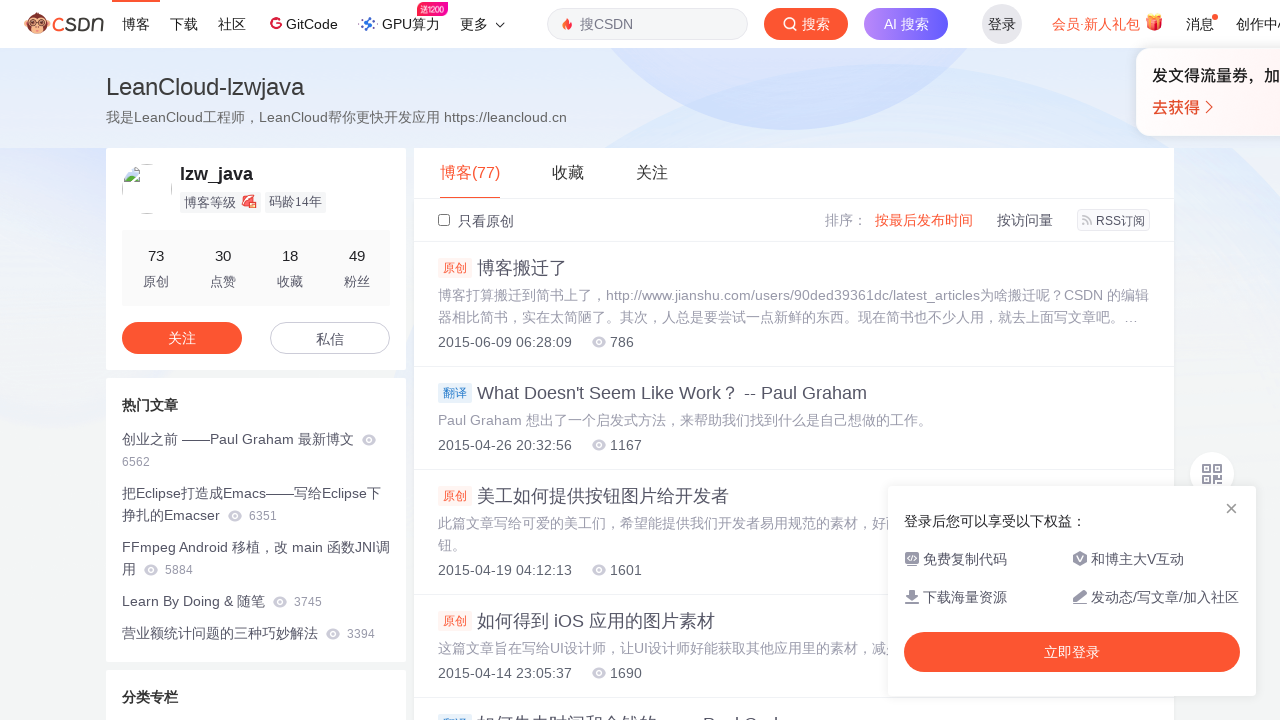